Tests right-click context menu navigation by right-clicking on an image and hovering through nested menu items

Starting URL: http://deluxe-menu.com//popup-mode-sample.html

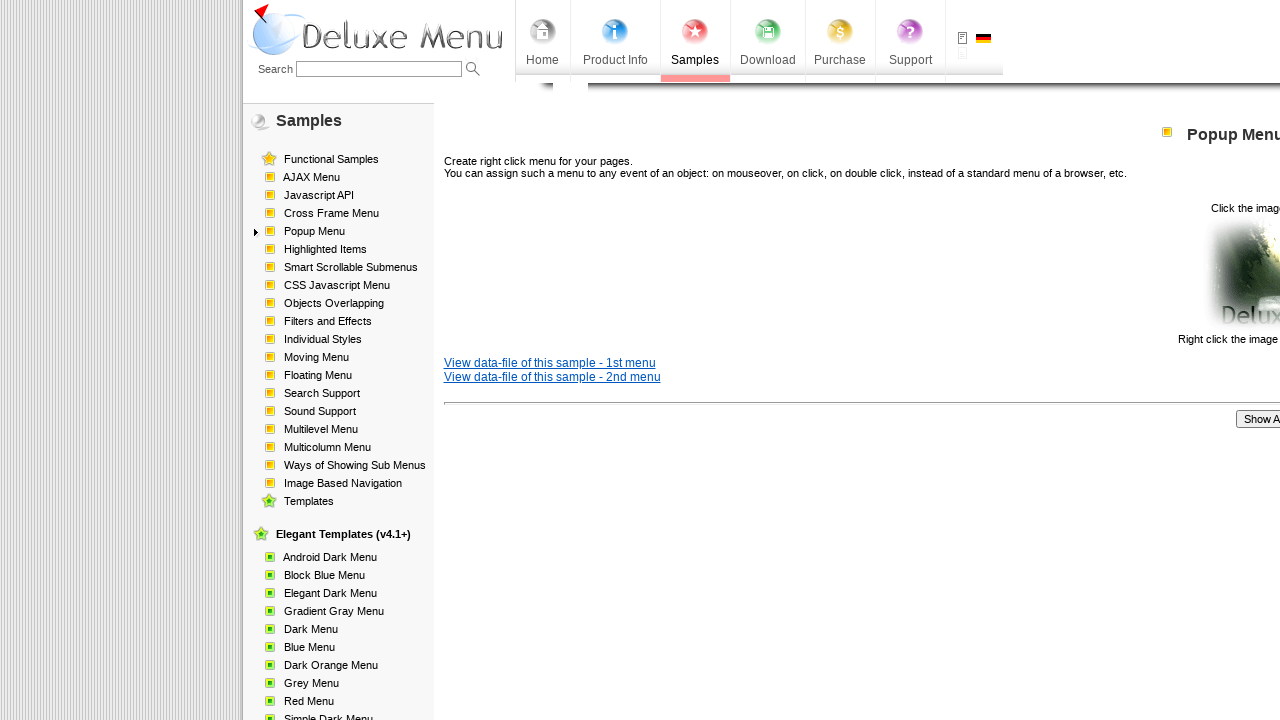

Right-clicked on image to open context menu at (1190, 274) on img[style='cursor: pointer;']
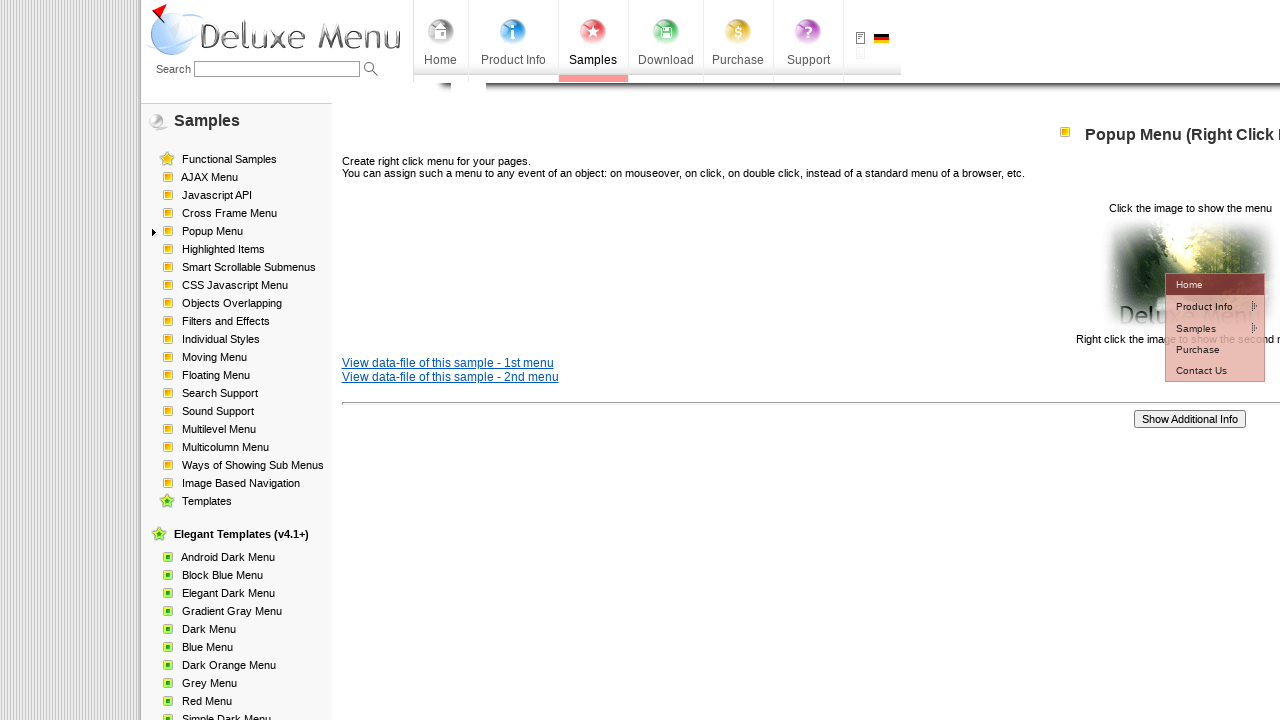

Hovered over Product Info menu item at (1202, 306) on #dm2m1i1tdT
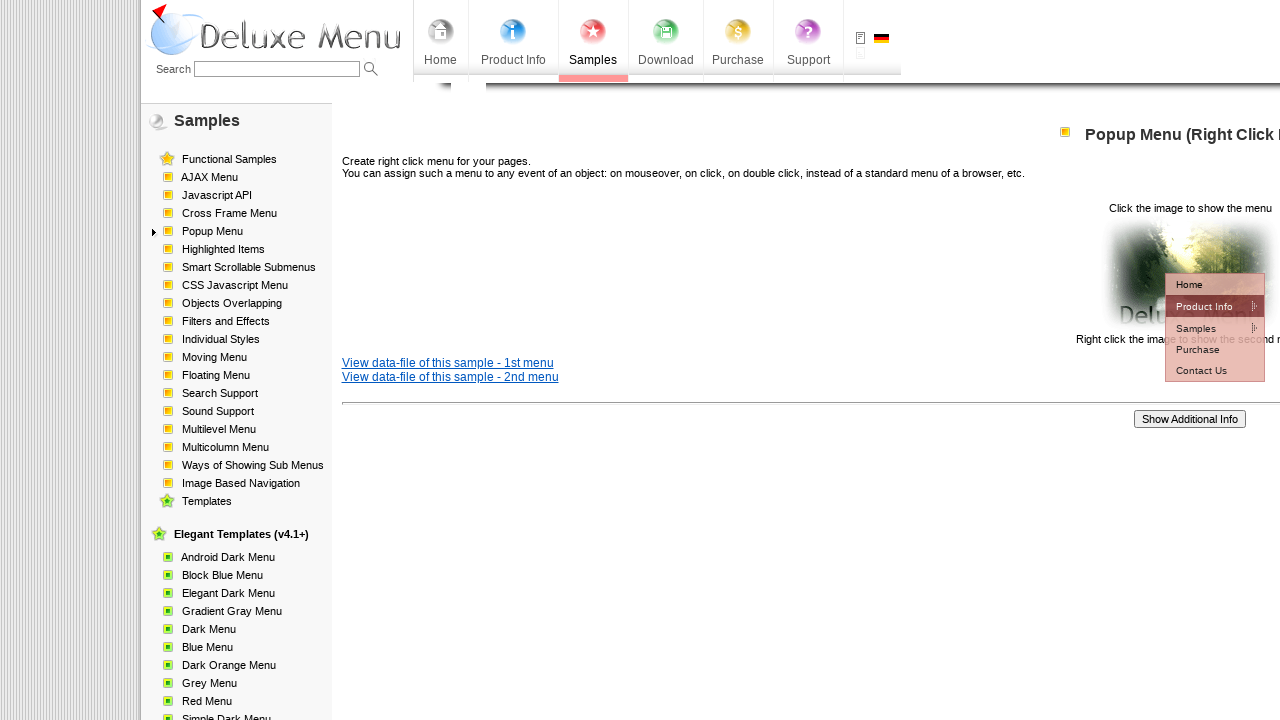

Hovered over Supported Browsers submenu at (1088, 391) on #dm2m2i4tdT
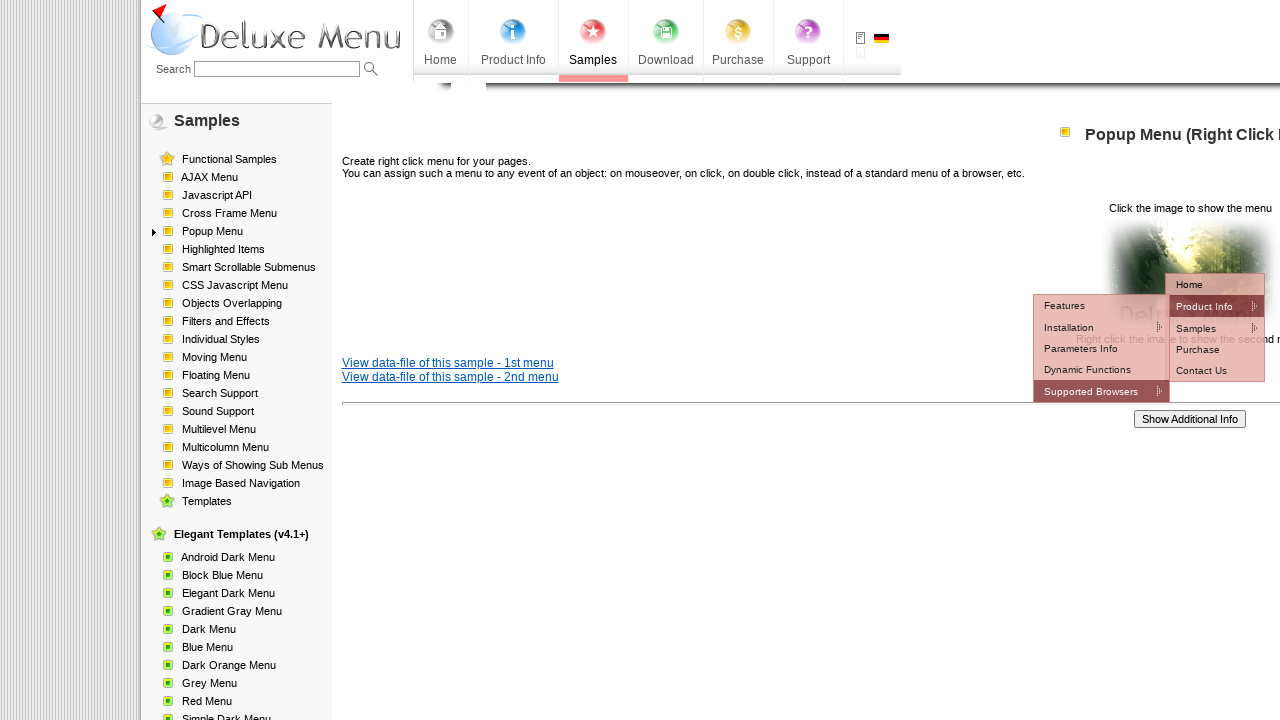

Hovered over macOS option at (970, 413) on #dm2m4i1tdT
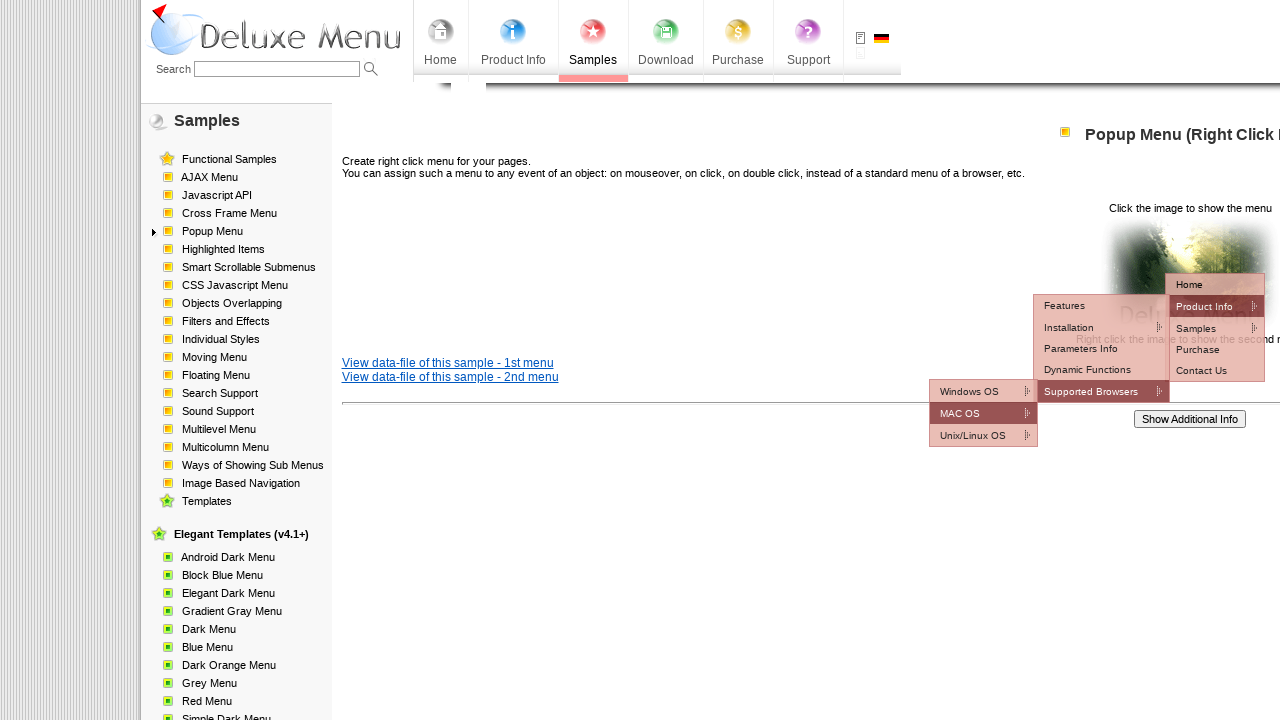

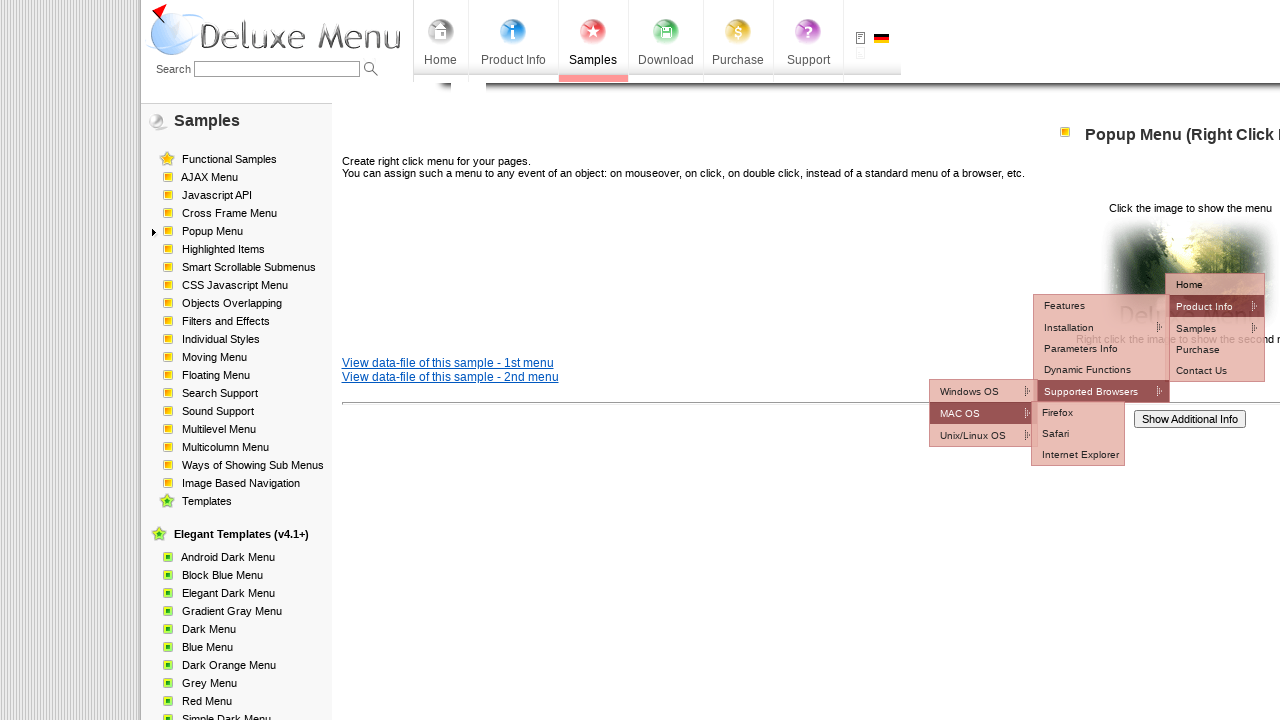